Tests checkbox selection, dropdown selection based on checkbox value, and alert validation on an automation practice page

Starting URL: https://rahulshettyacademy.com/AutomationPractice/

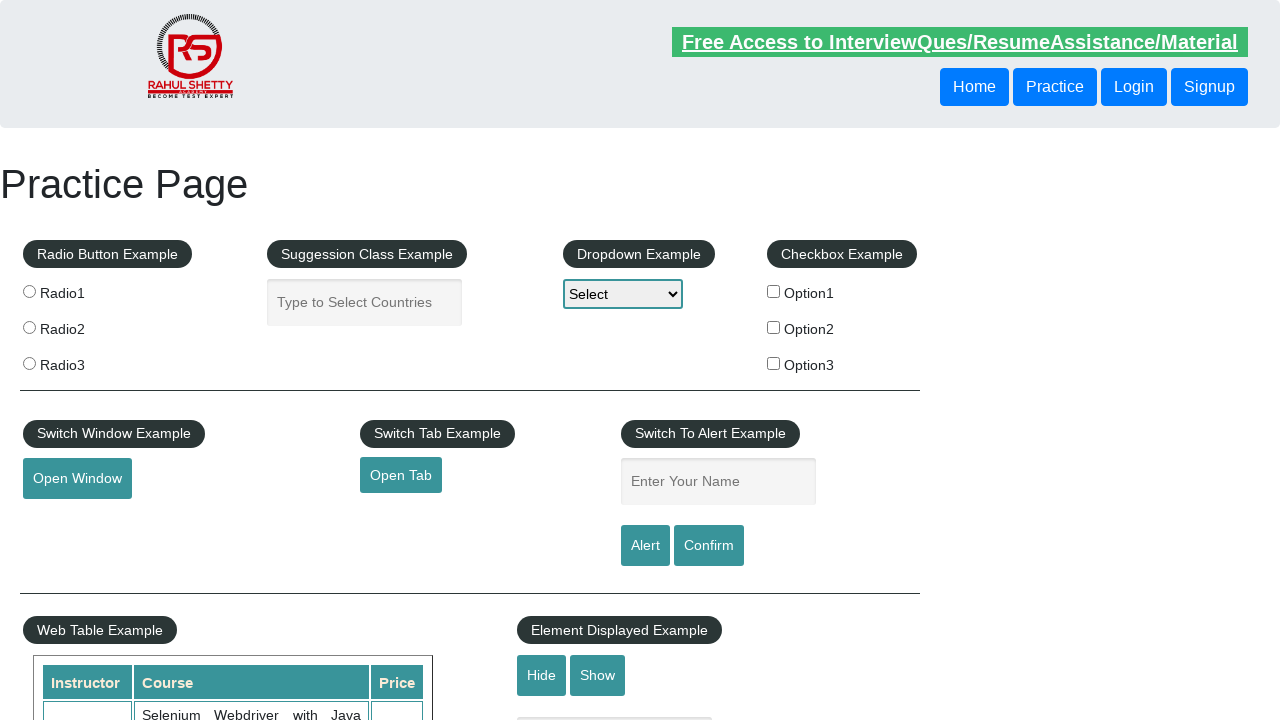

Clicked checkbox option 3 at (774, 363) on #checkBoxOption3
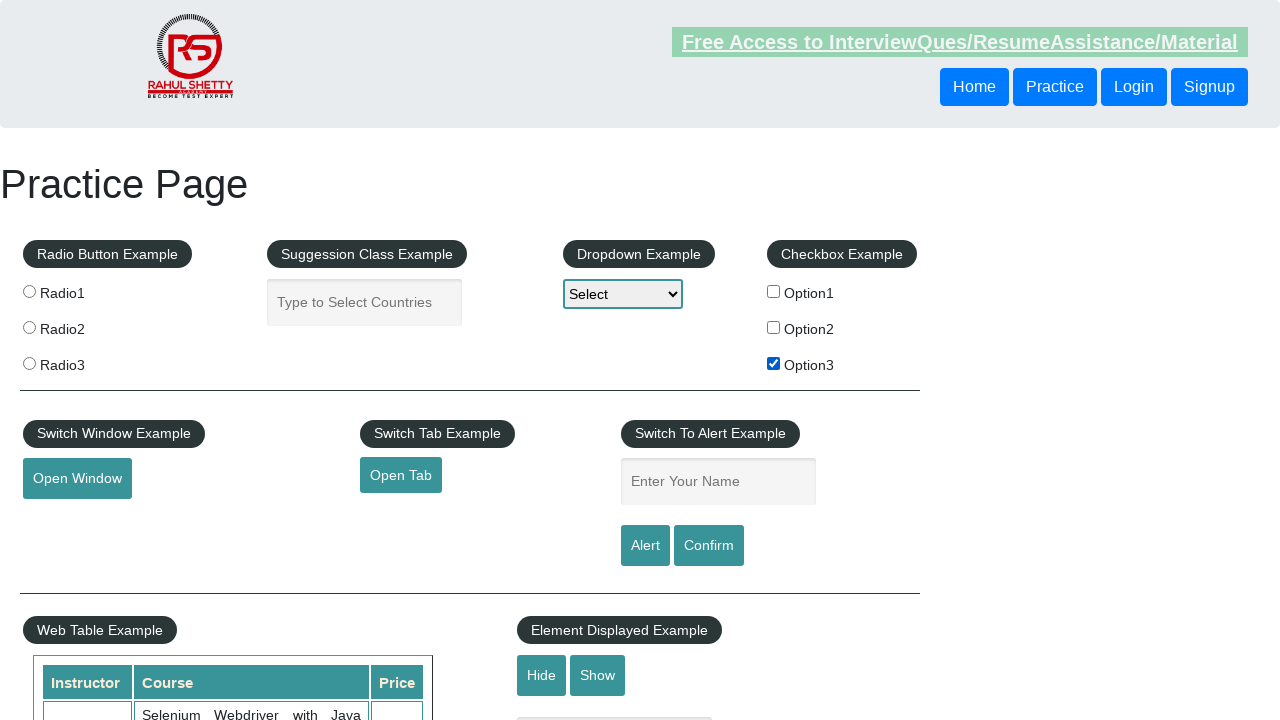

Retrieved checkbox value: option3
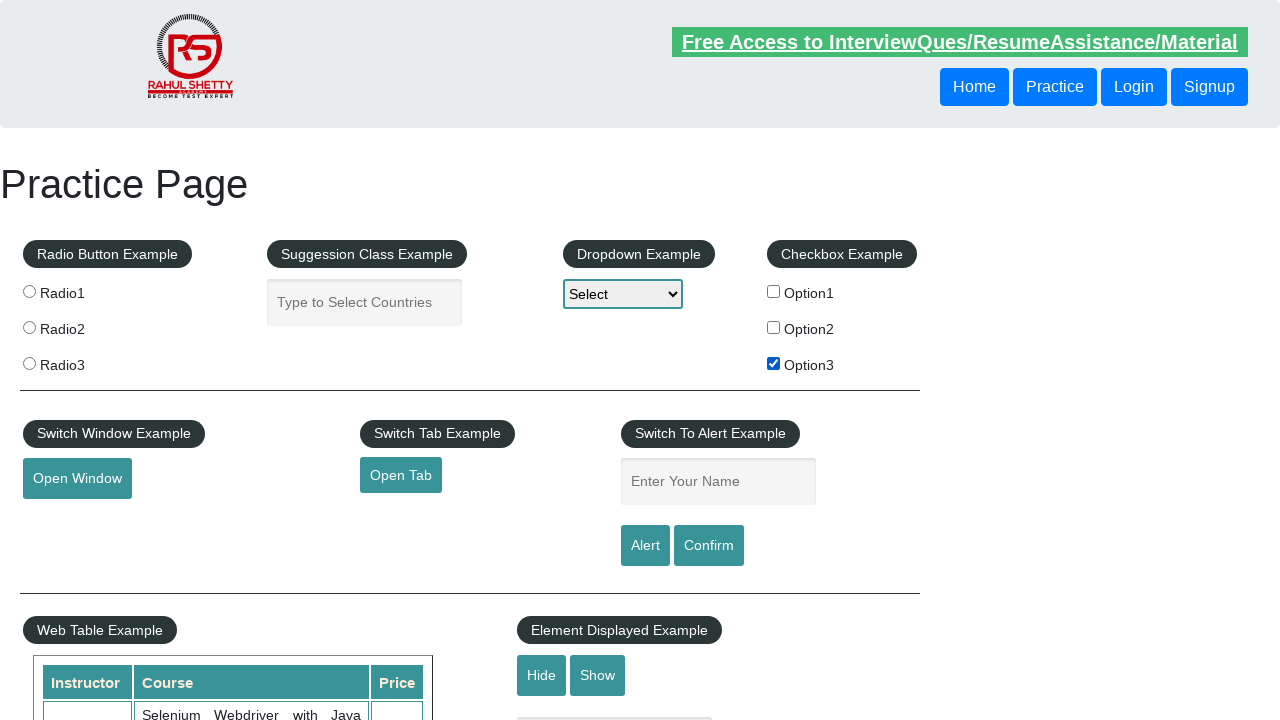

Selected dropdown option with value: option3 on #dropdown-class-example
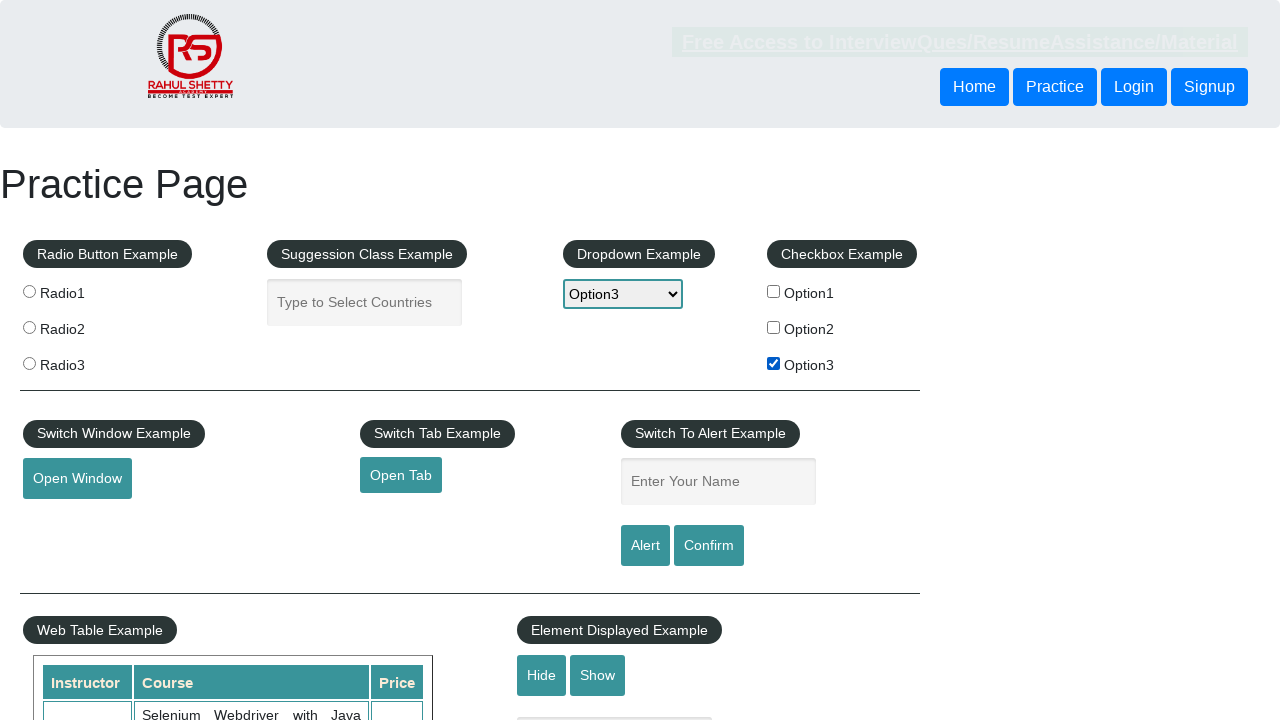

Filled name field with value: option3 on #name
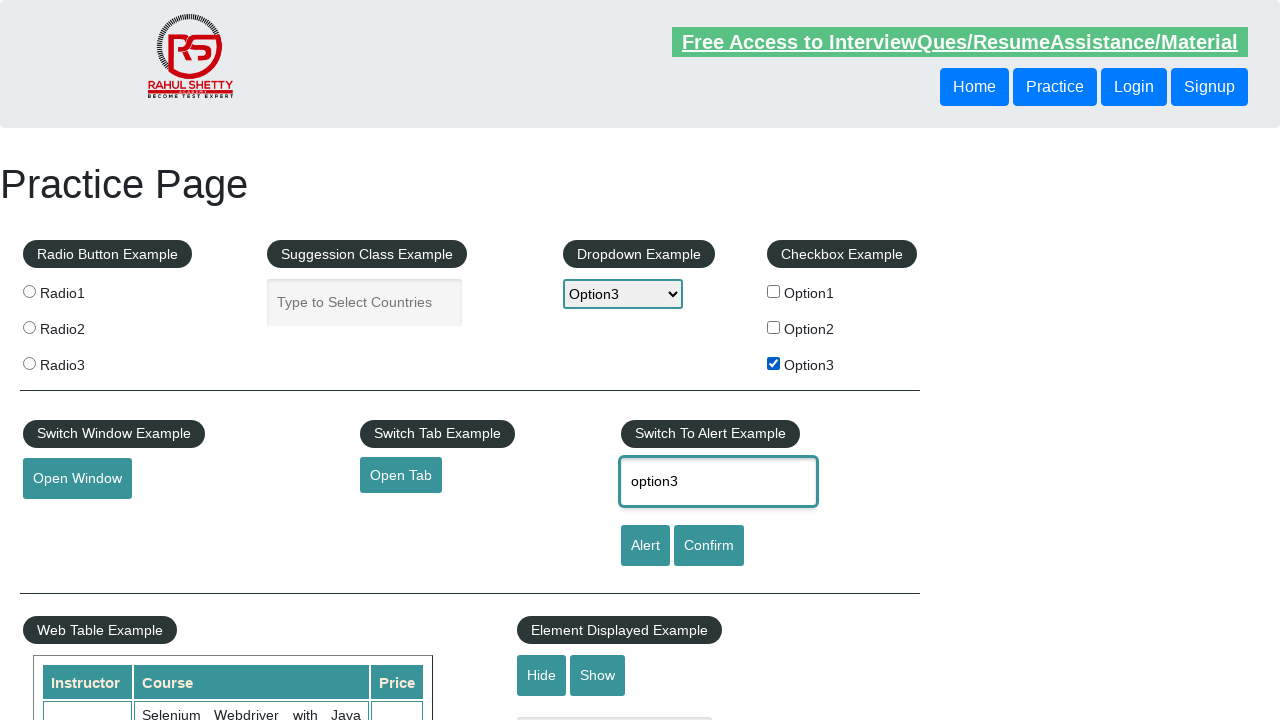

Clicked alert button at (645, 546) on #alertbtn
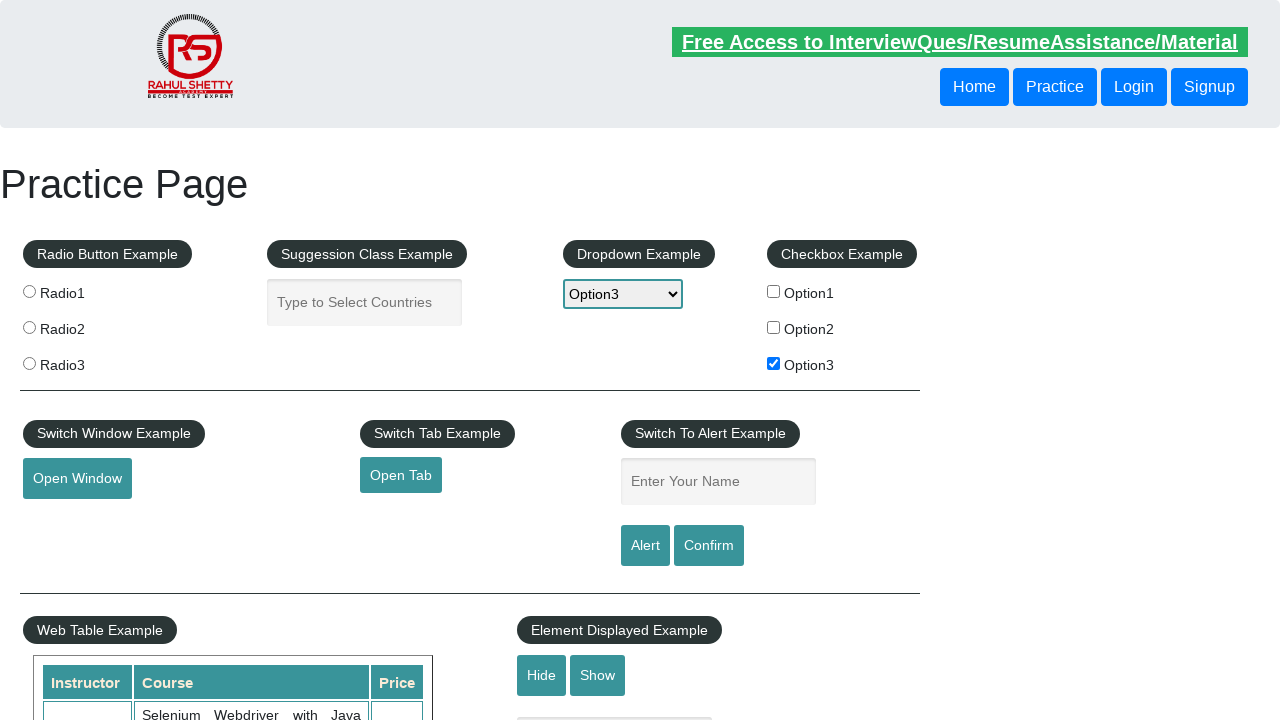

Alert dialog handled and accepted
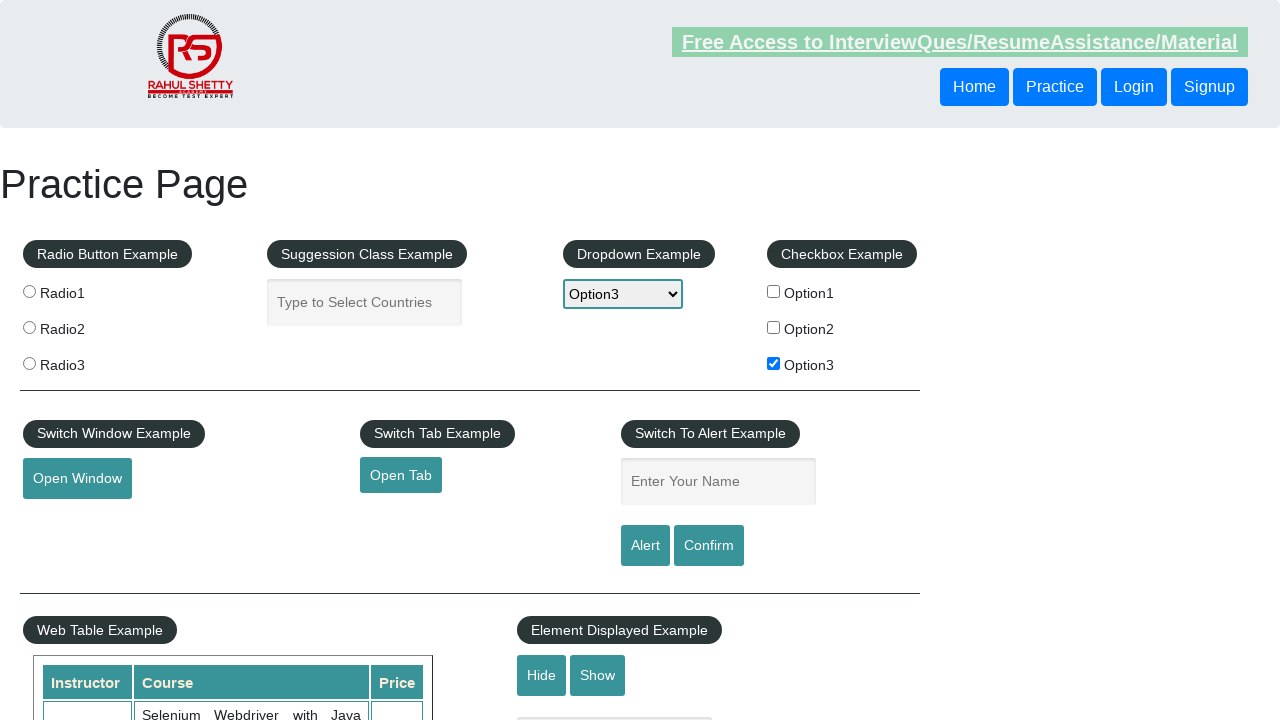

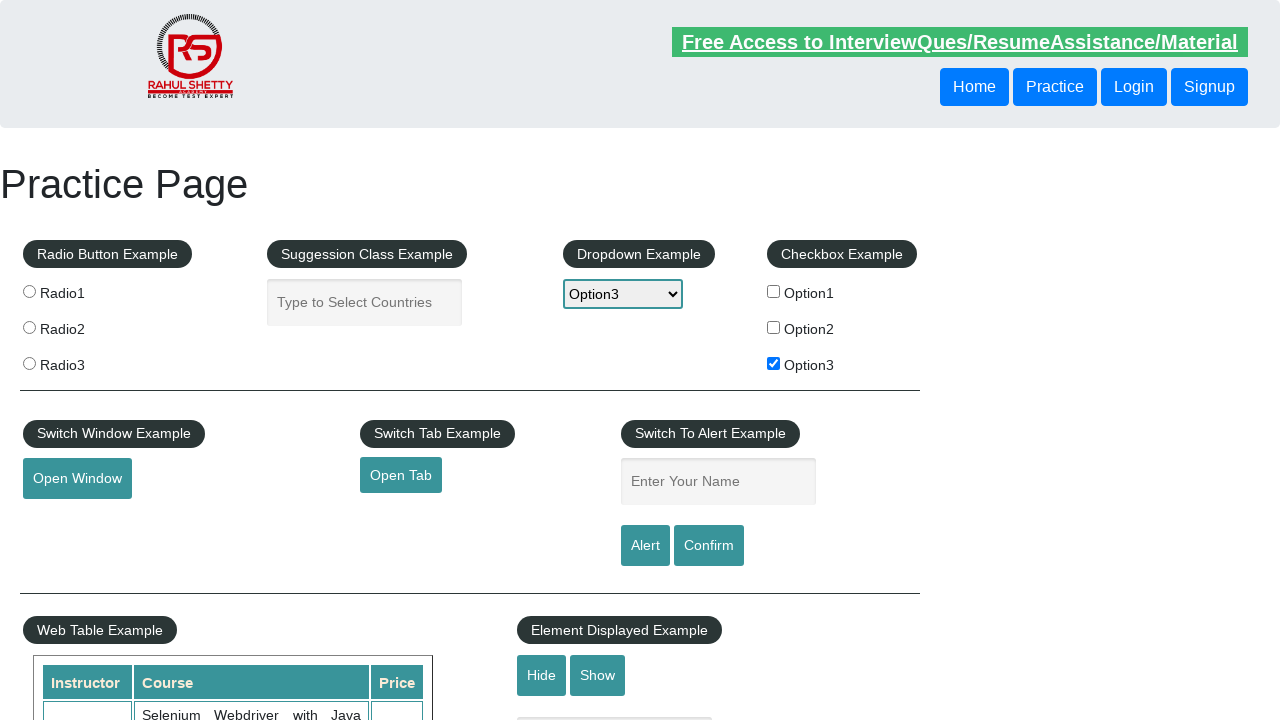